Verifies that clicking the Find Doctors link navigates to the Find Doctors page.

Starting URL: https://www.apollopharmacy.in/

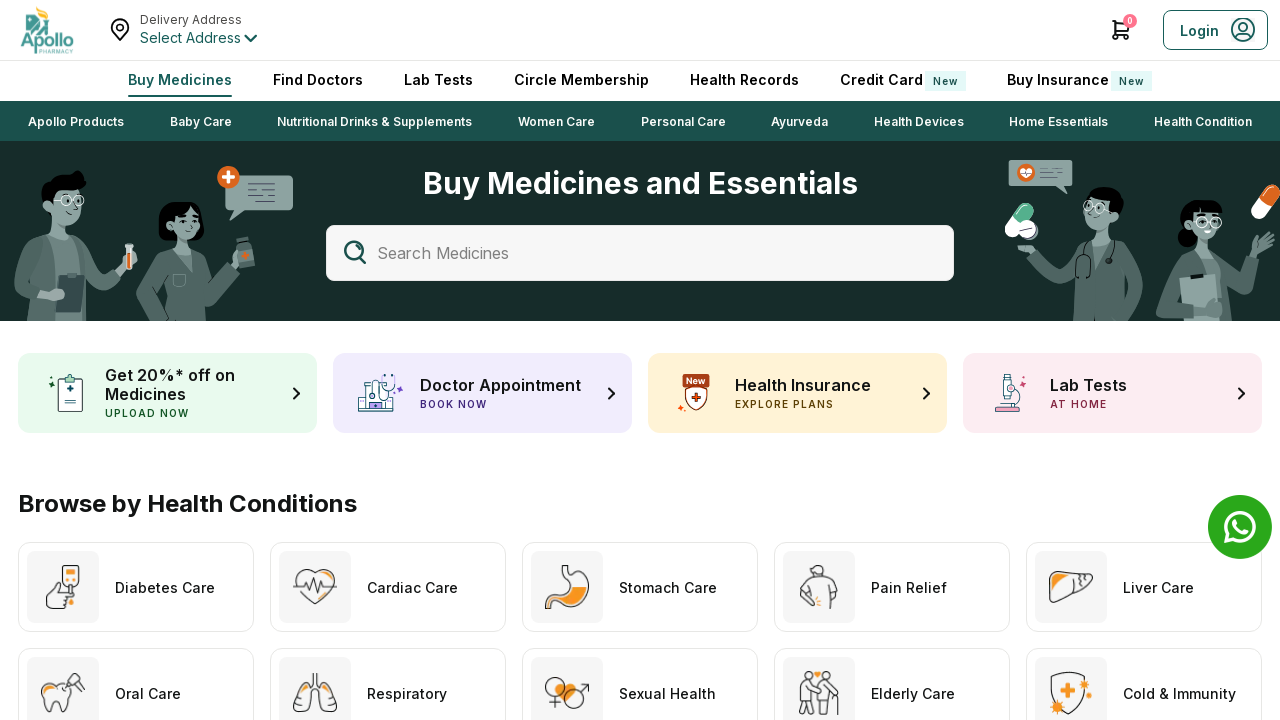

Clicked on Find Doctors link at (318, 80) on internal:label="FindDoctors"i
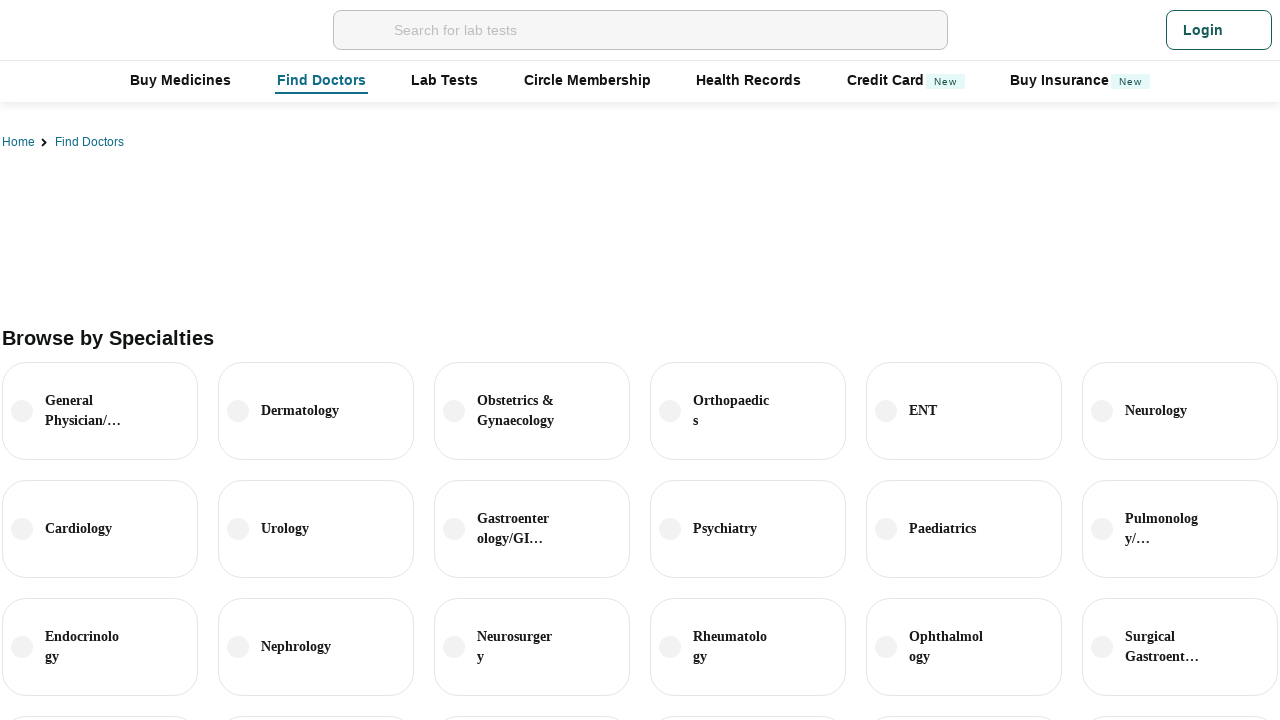

Waited for page to load - networkidle state reached
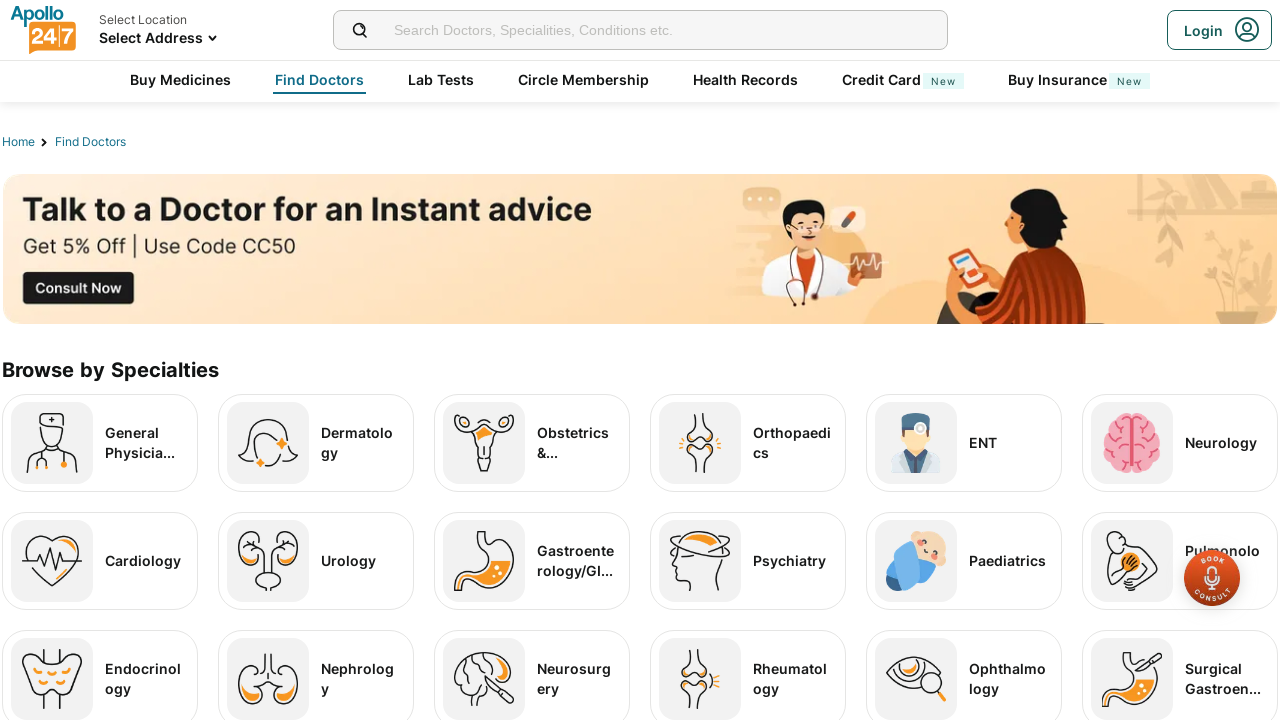

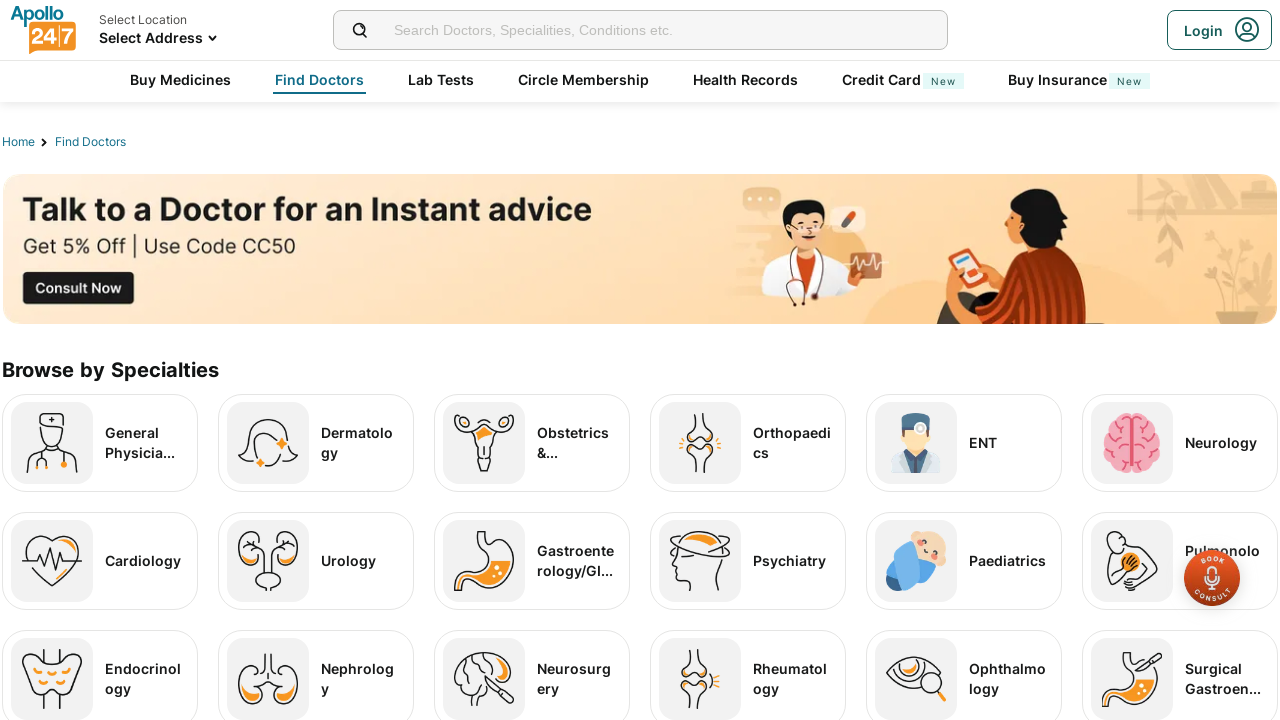